Tests JavaScript alert handling by clicking a button to trigger an alert, reading the alert text, and accepting it

Starting URL: http://www.tizag.com/javascriptT/javascriptalert.php

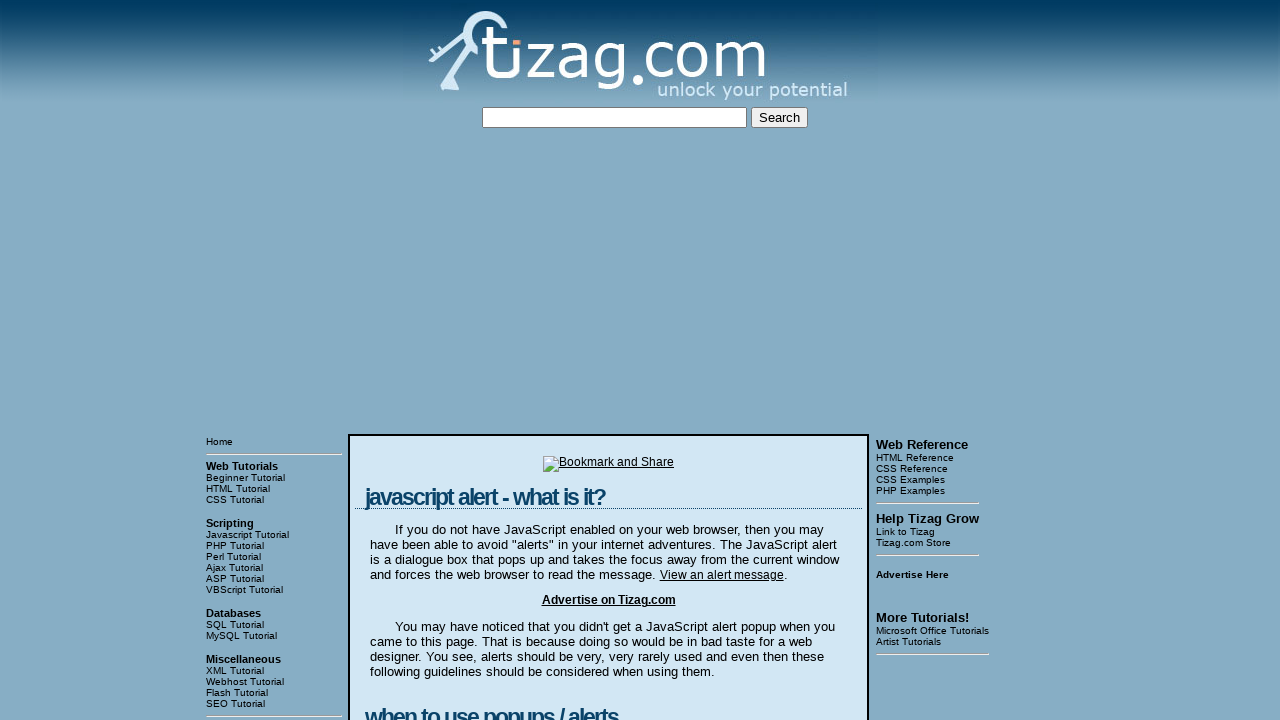

Set up alert dialog handler to accept alerts
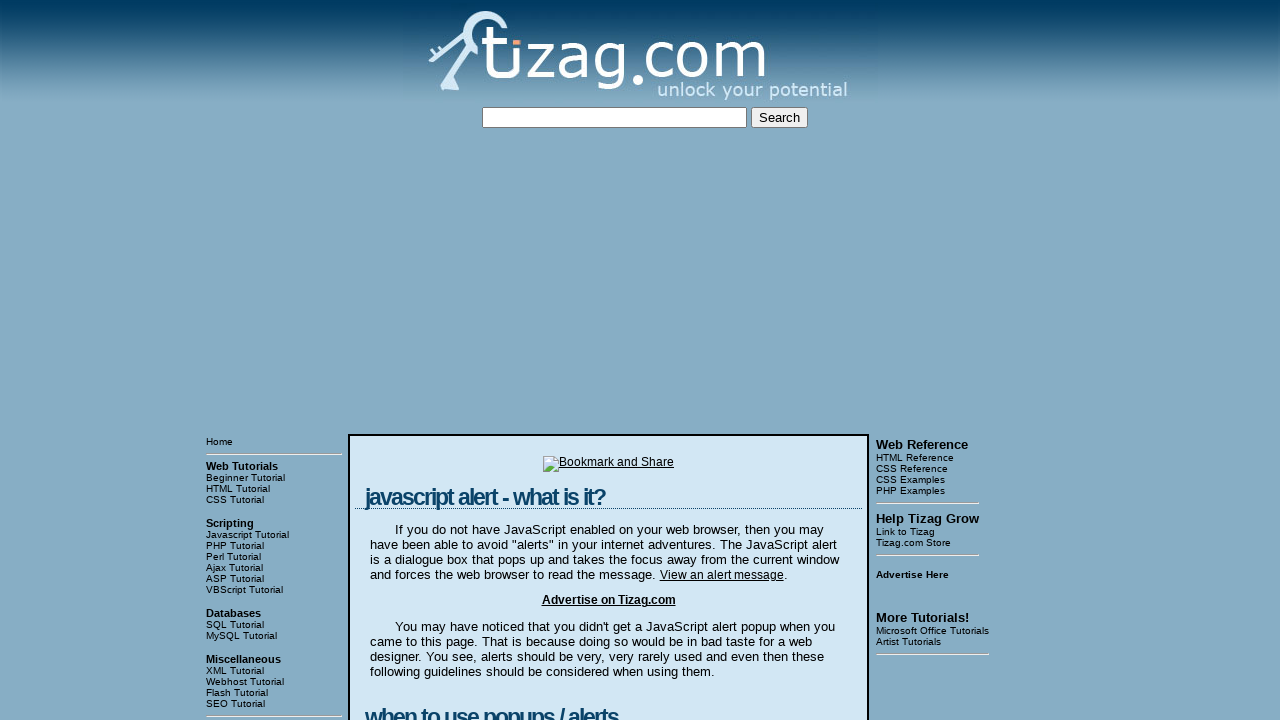

Clicked button to trigger JavaScript alert at (428, 361) on xpath=//div[@class='display']//form//input
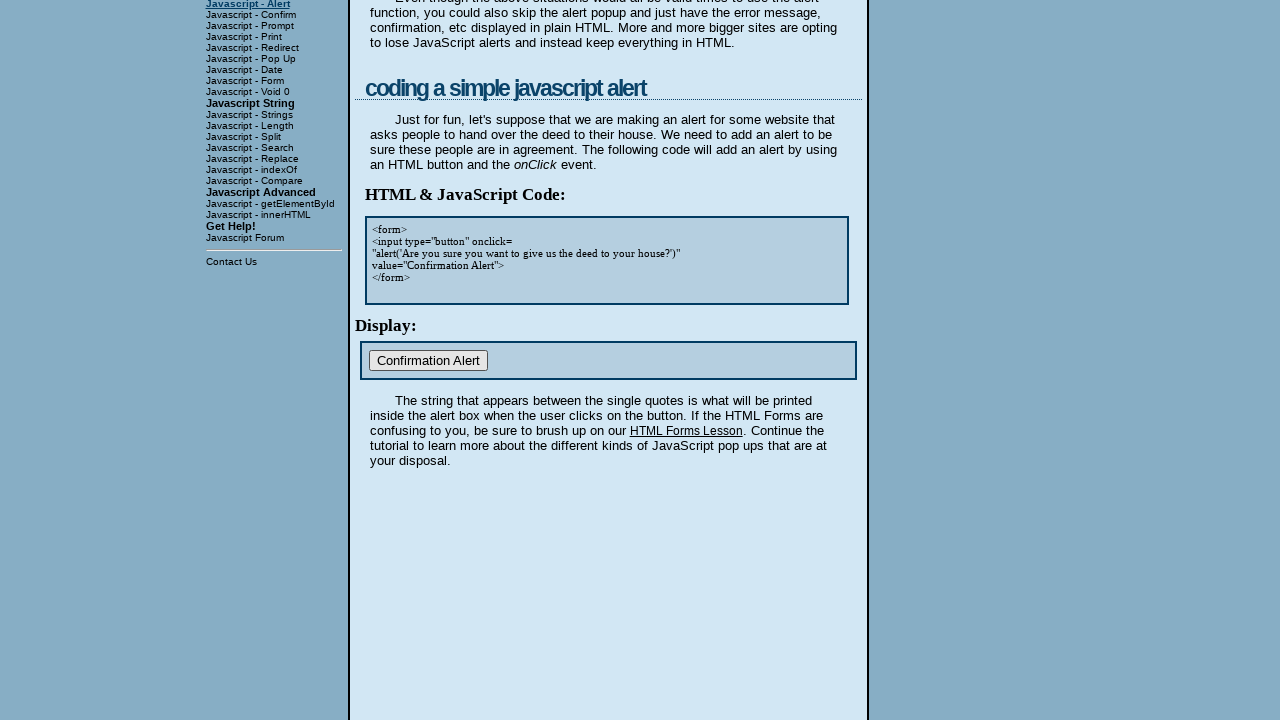

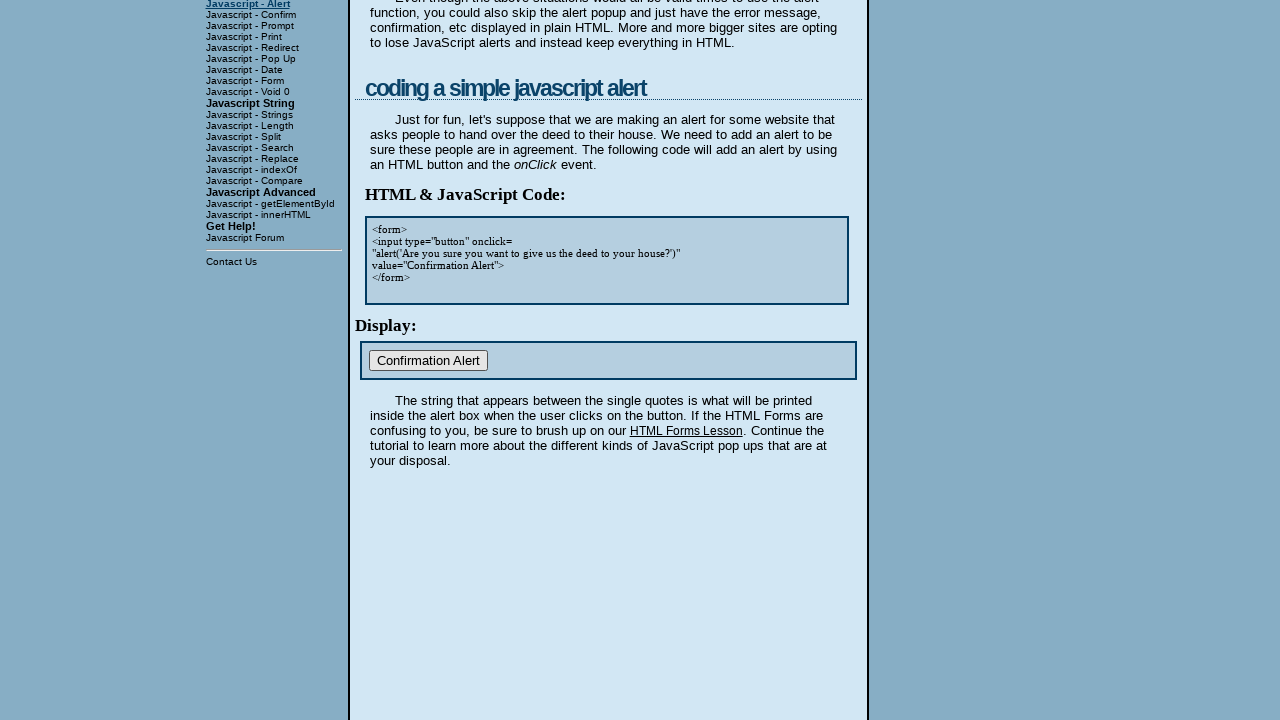